Tests right-click context menu functionality by performing a right-click action, selecting the "Edit" option from the context menu, and handling the resulting alert dialog

Starting URL: http://swisnl.github.io/jQuery-contextMenu/demo.html

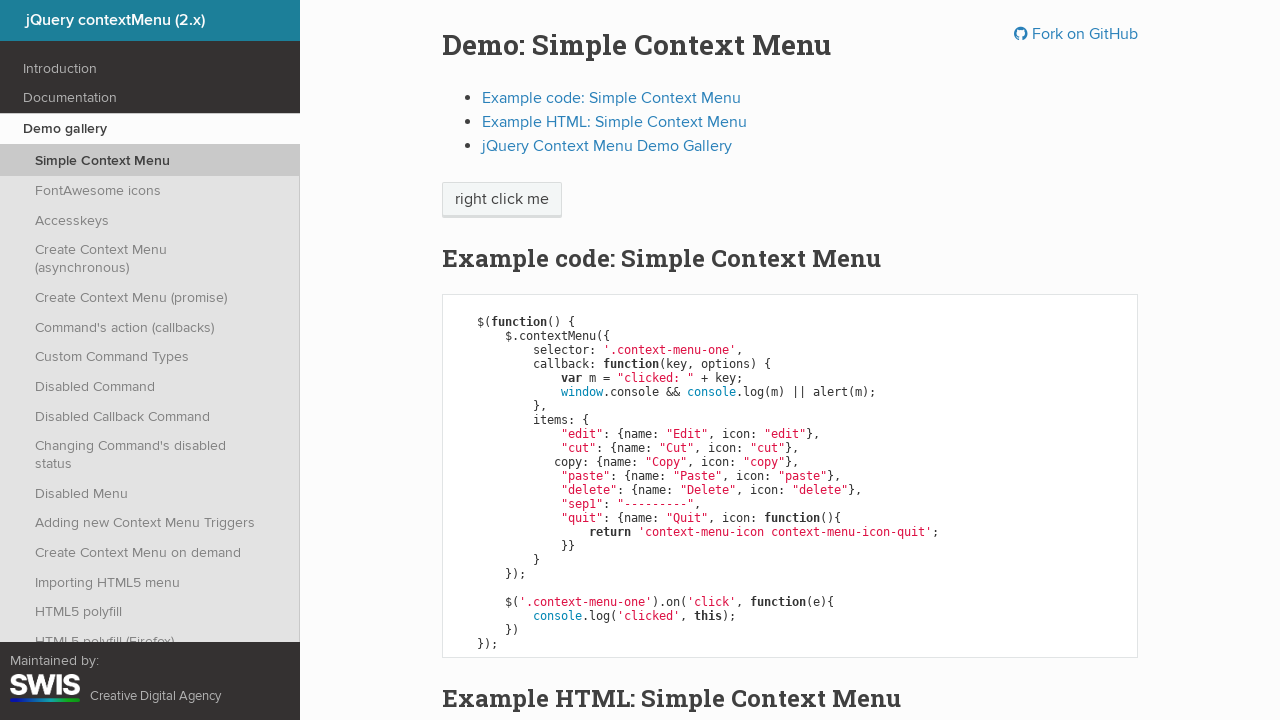

Located the 'right click me' element
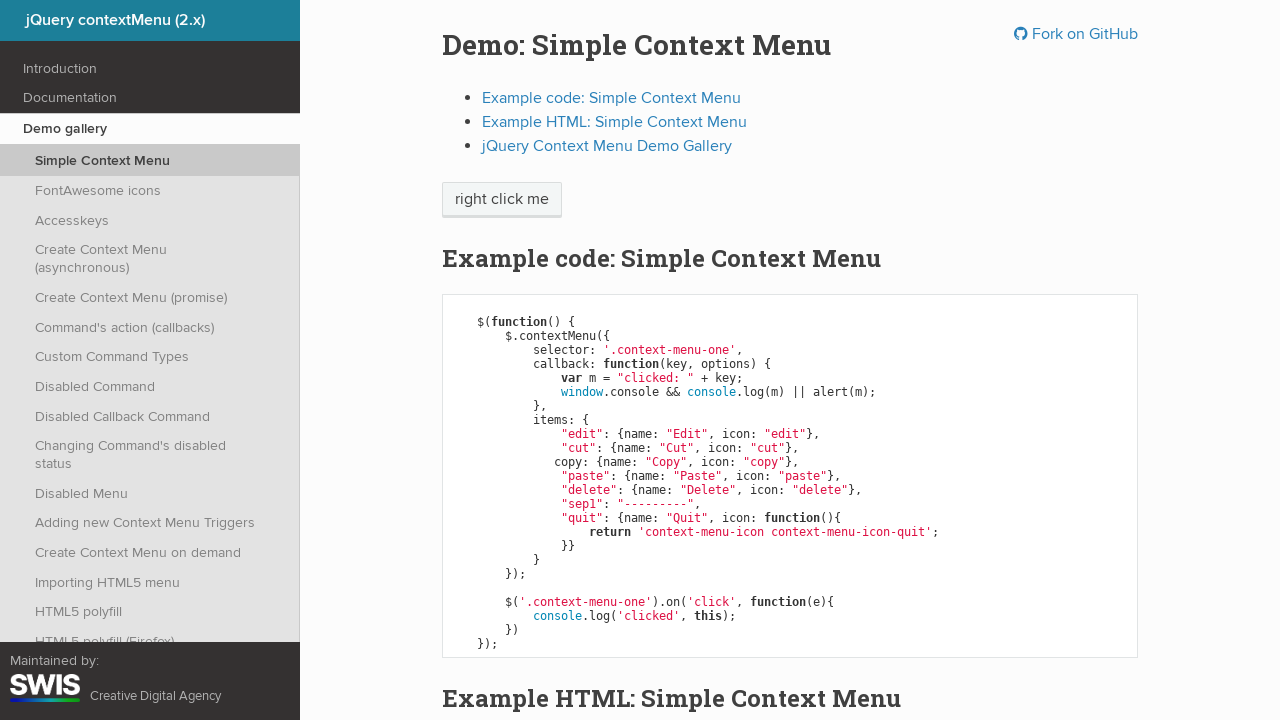

Performed right-click action on the element at (502, 200) on xpath=//span[text()='right click me']
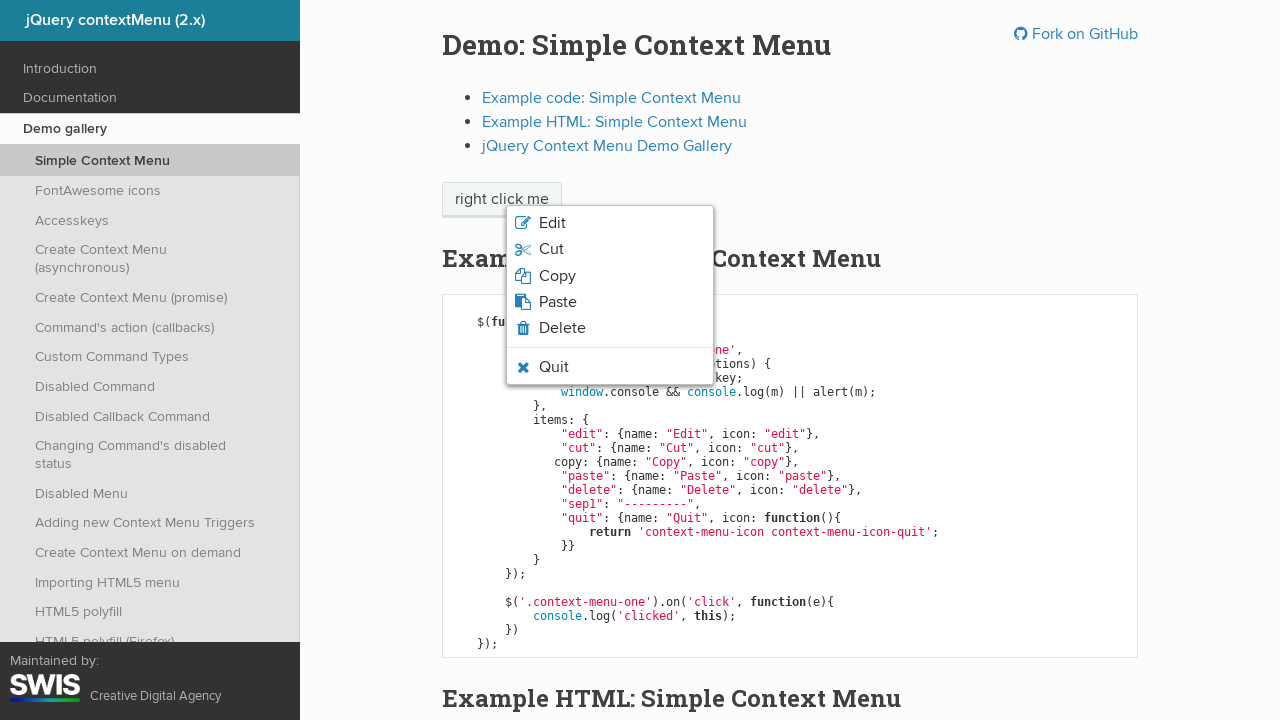

Context menu appeared with menu items
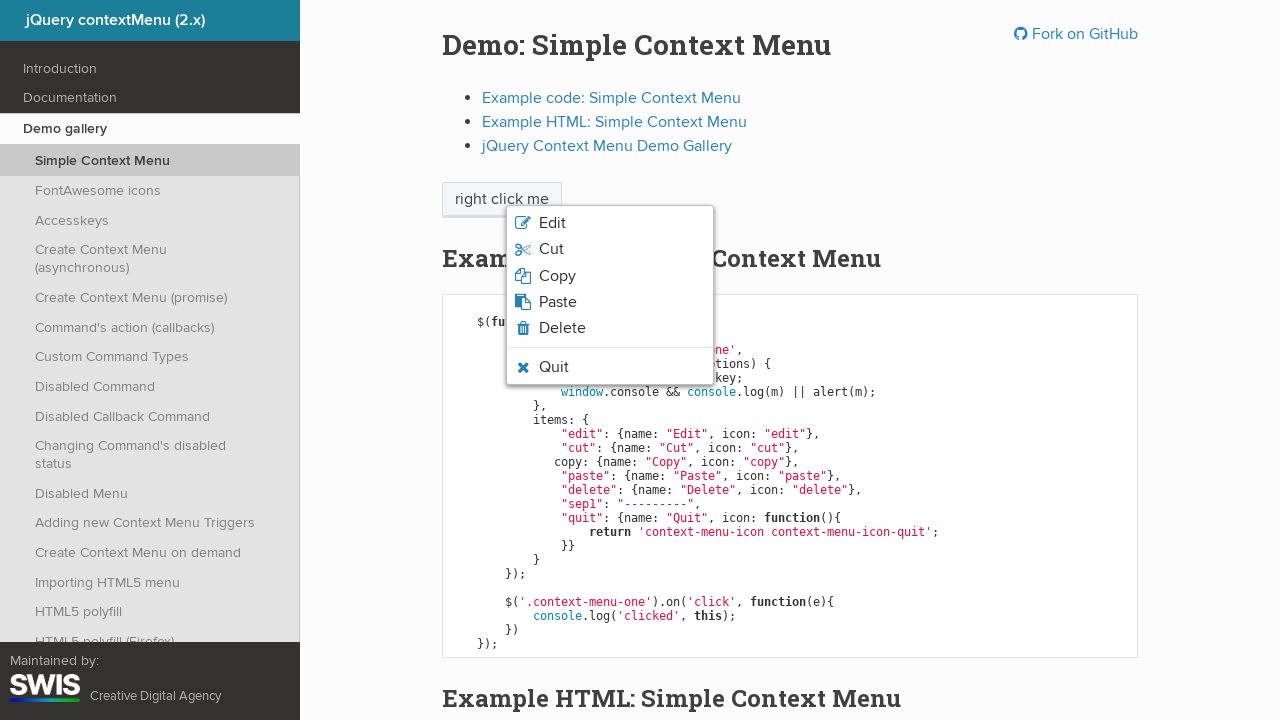

Clicked 'Edit' option from context menu at (552, 223) on xpath=//ul//span[text()='Edit']
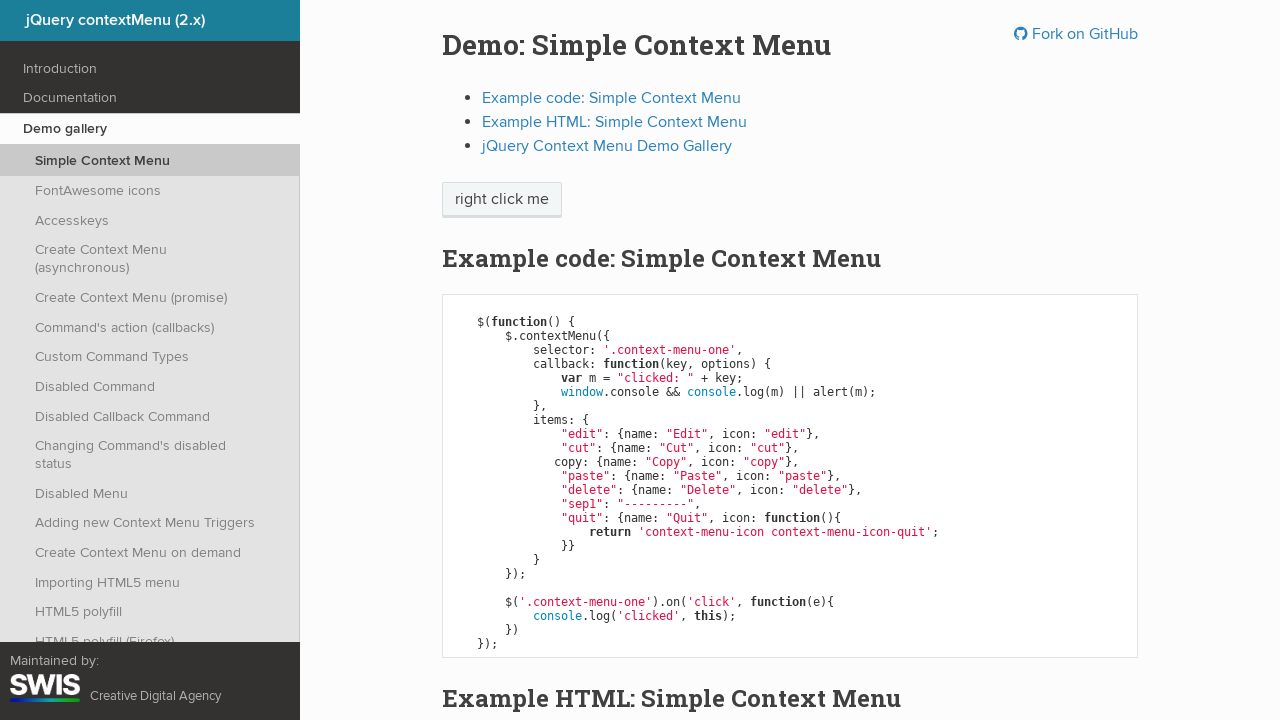

Set up dialog handler to accept alert
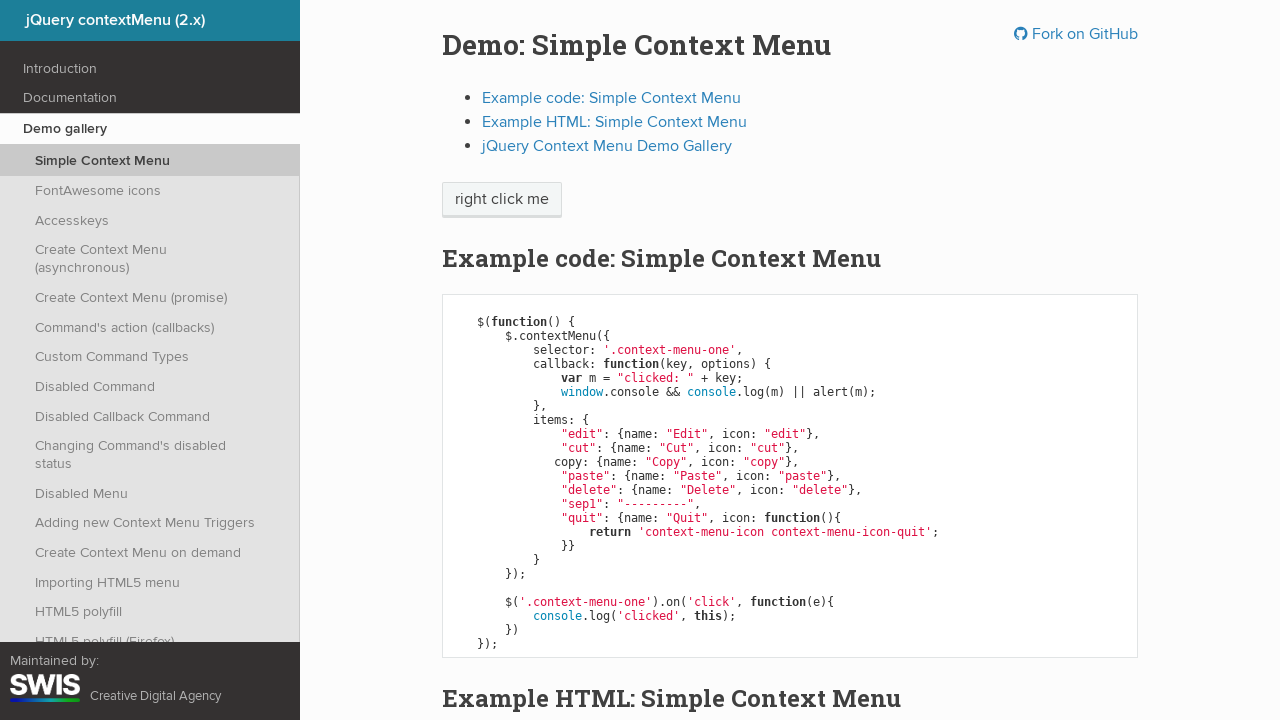

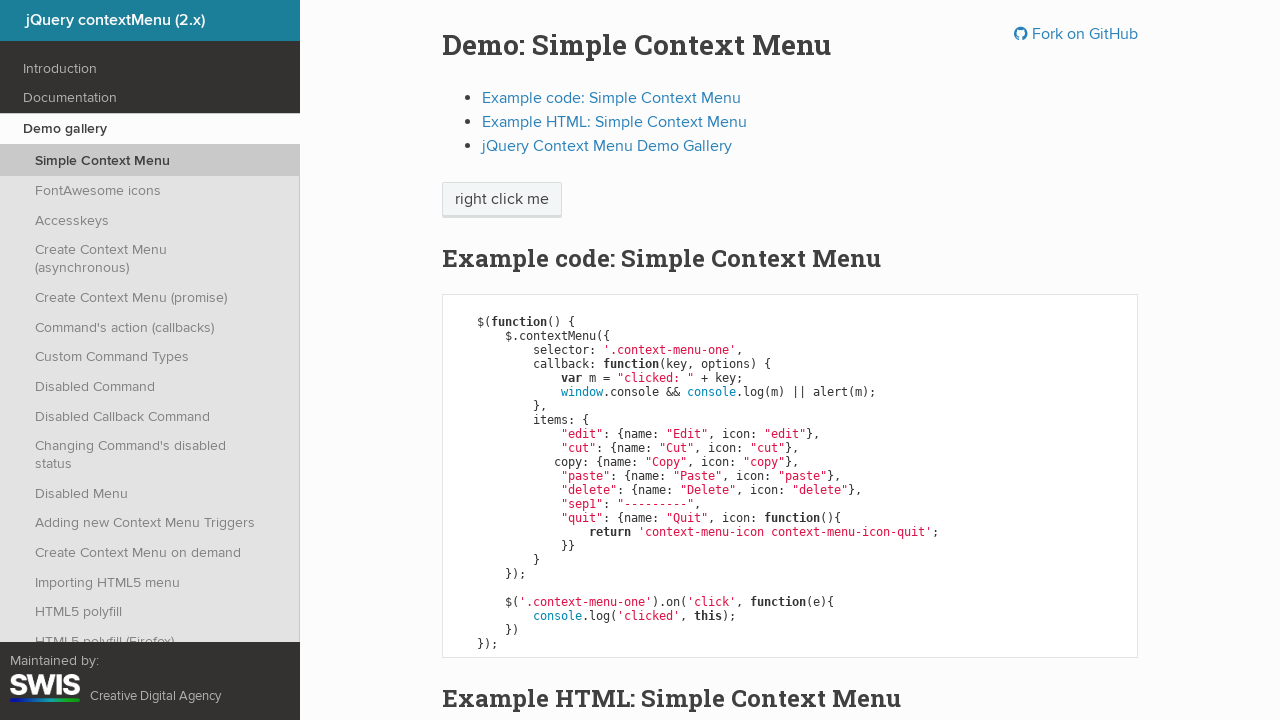